Tests date picker functionality by selecting a specific date (December 21, 2029) using month and year dropdowns

Starting URL: https://testautomationpractice.blogspot.com/

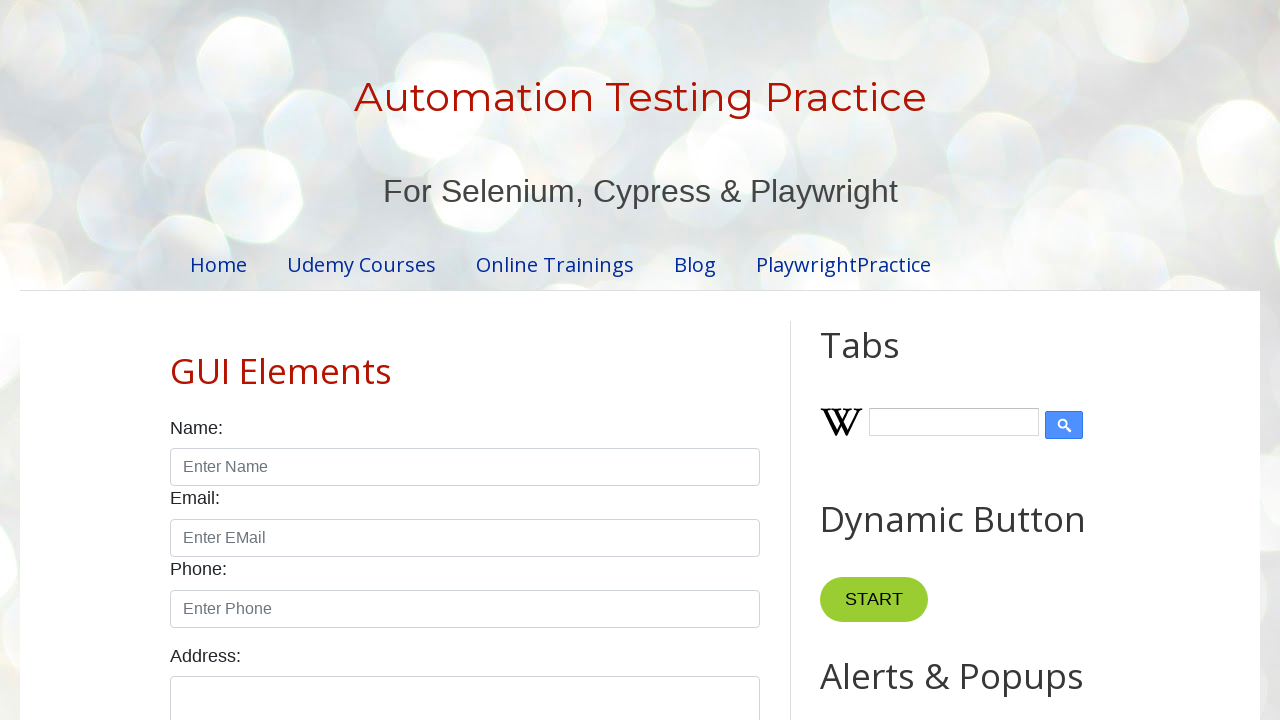

Clicked date input field to open date picker at (520, 360) on #txtDate
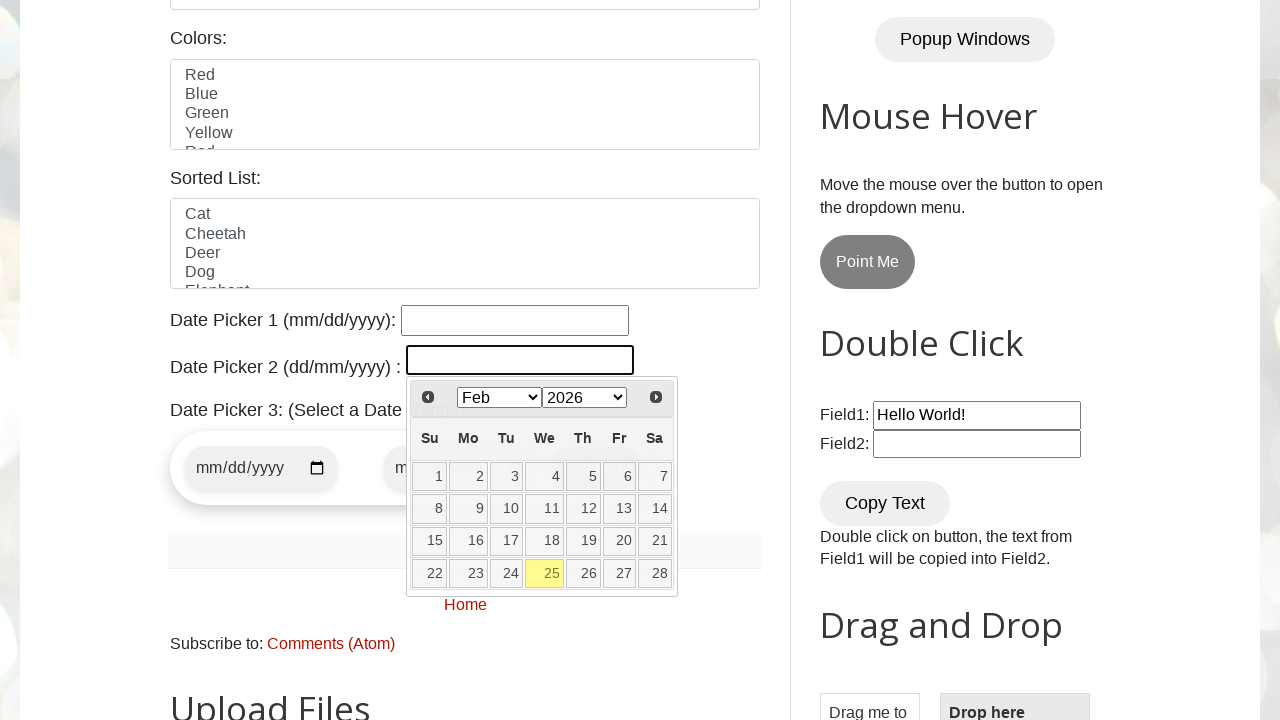

Selected December from month dropdown on .ui-datepicker-month
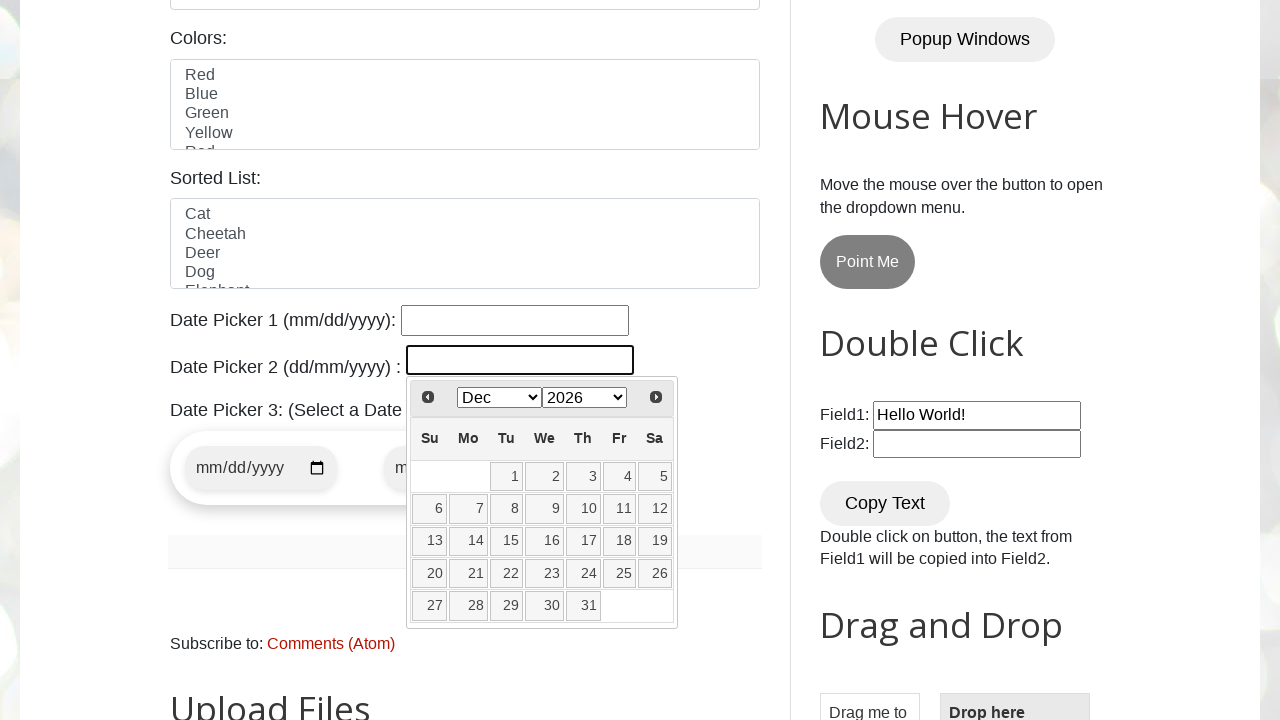

Selected 2029 from year dropdown on .ui-datepicker-year
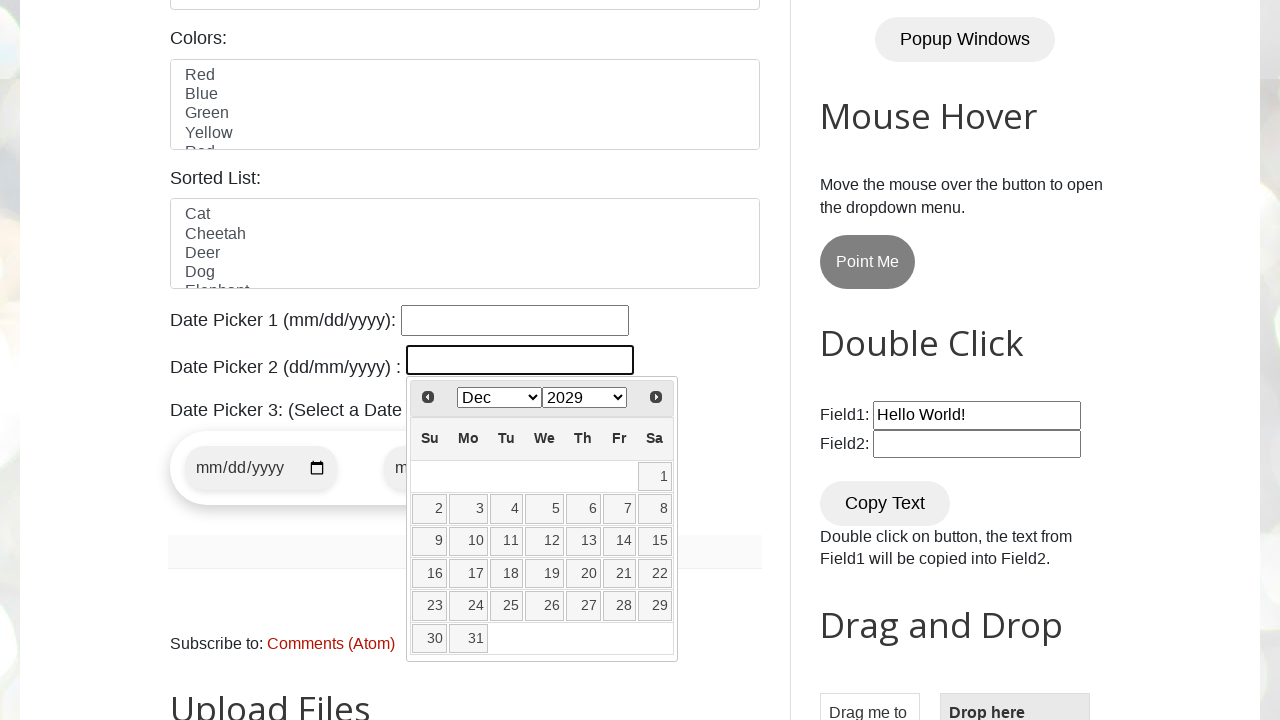

Clicked on day 21 to select December 21, 2029 at (619, 574) on a[data-date='21']
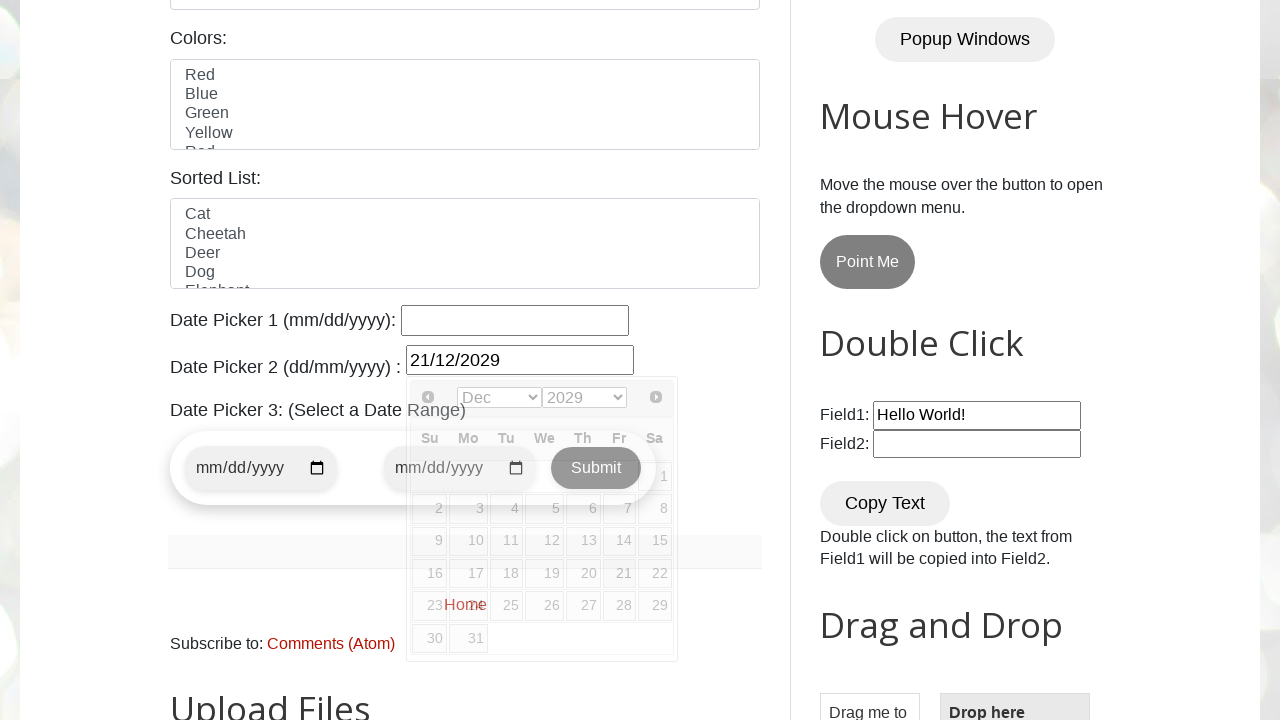

Verified selected date field is displayed
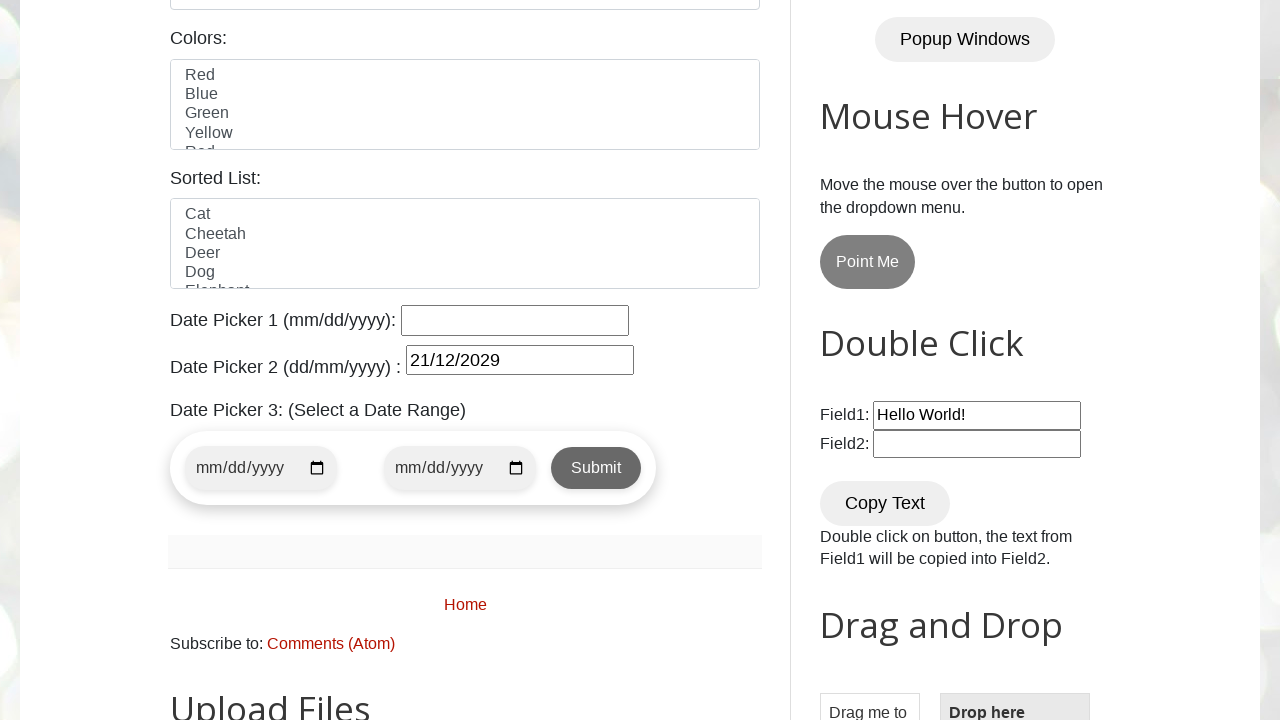

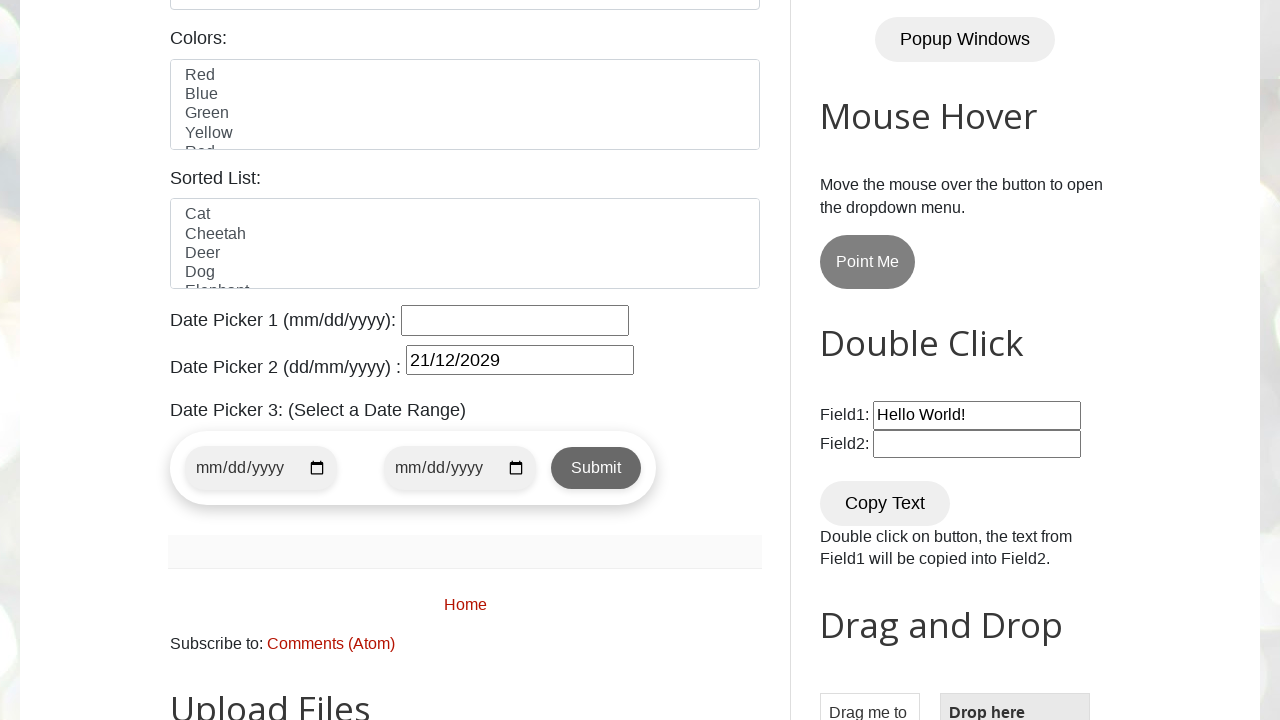